Interacts with web tables by reading table data, iterating through rows and columns, and clicking a checkbox based on matching text in a specific column

Starting URL: https://letcode.in/table

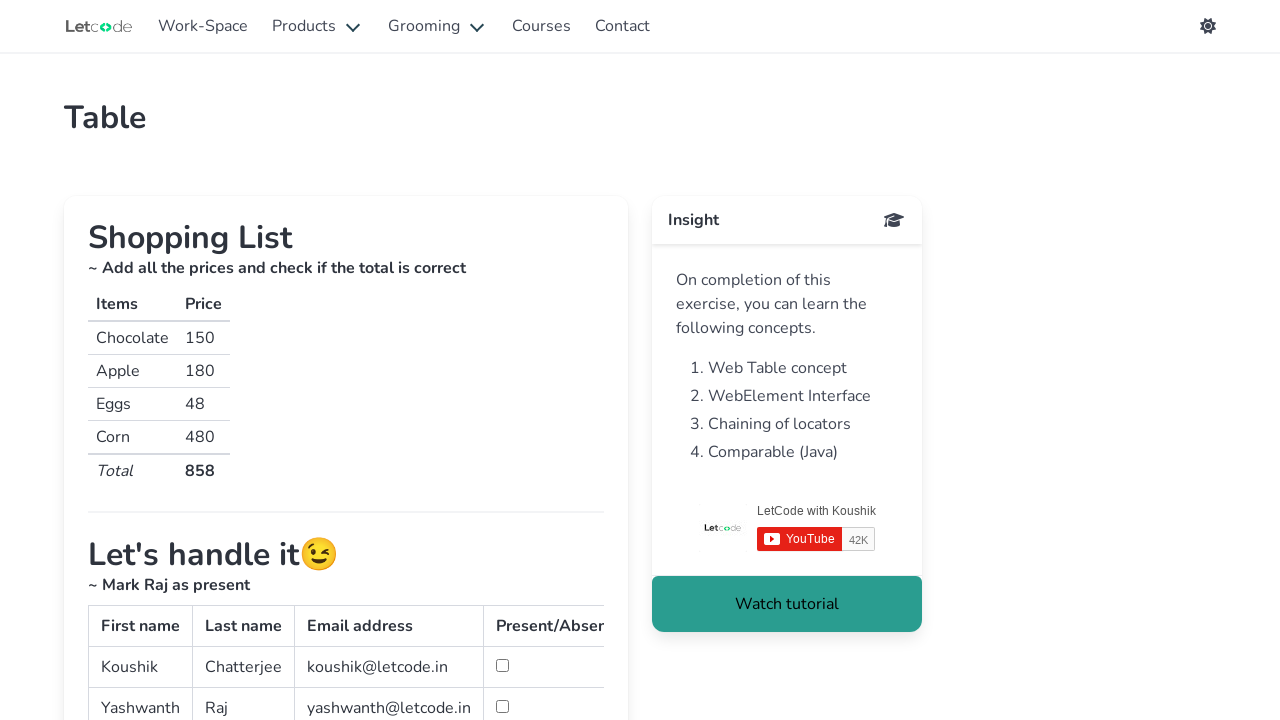

Located all rows in the web table
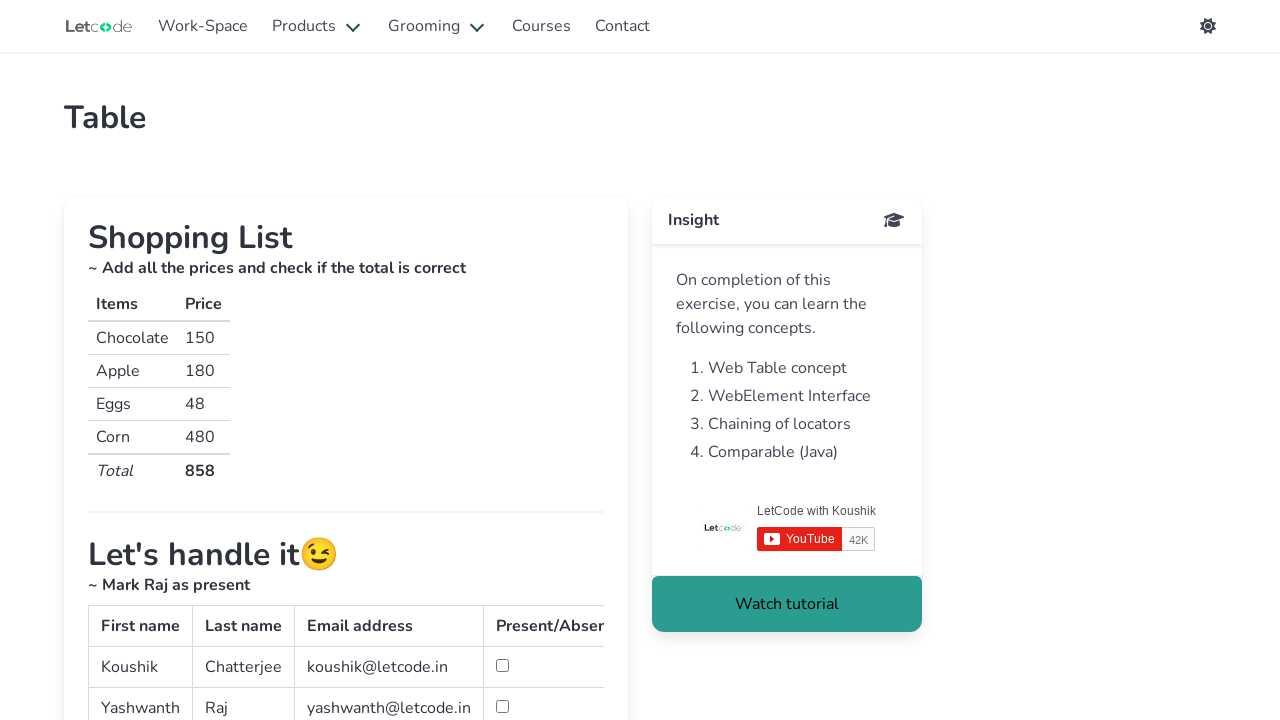

Located all cells in current table row
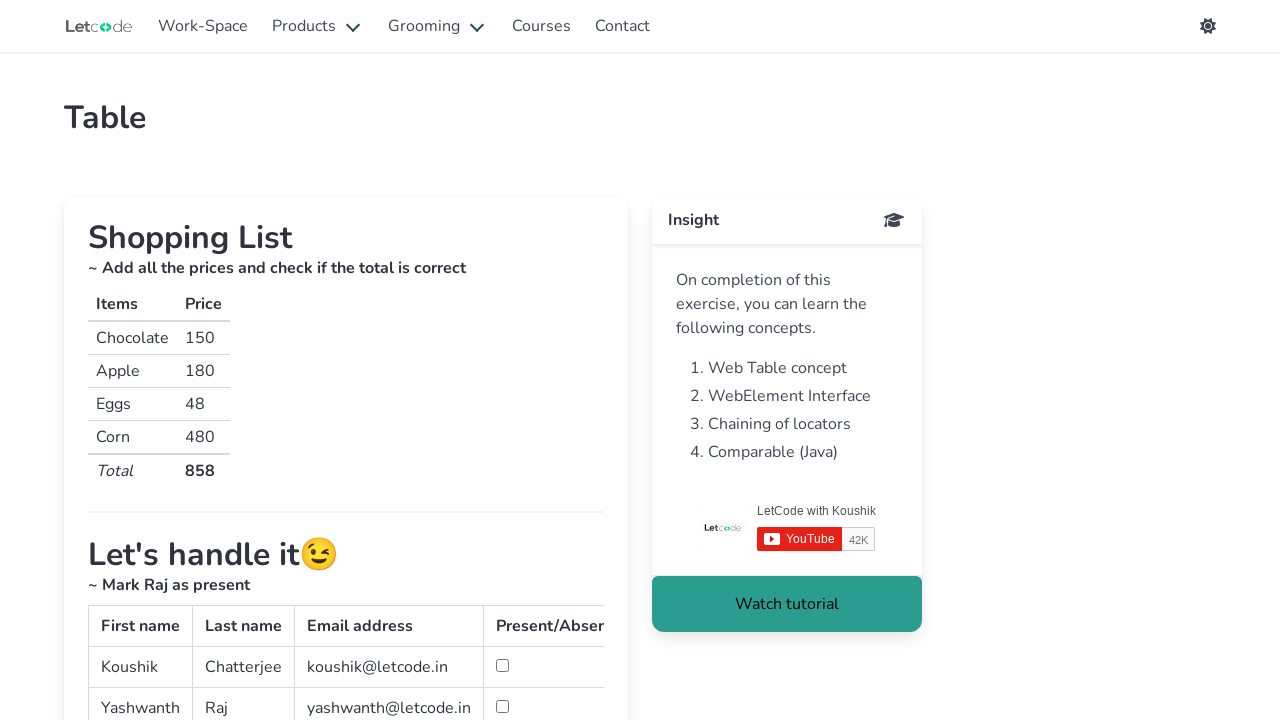

Retrieved text from second column: 'Chatterjee'
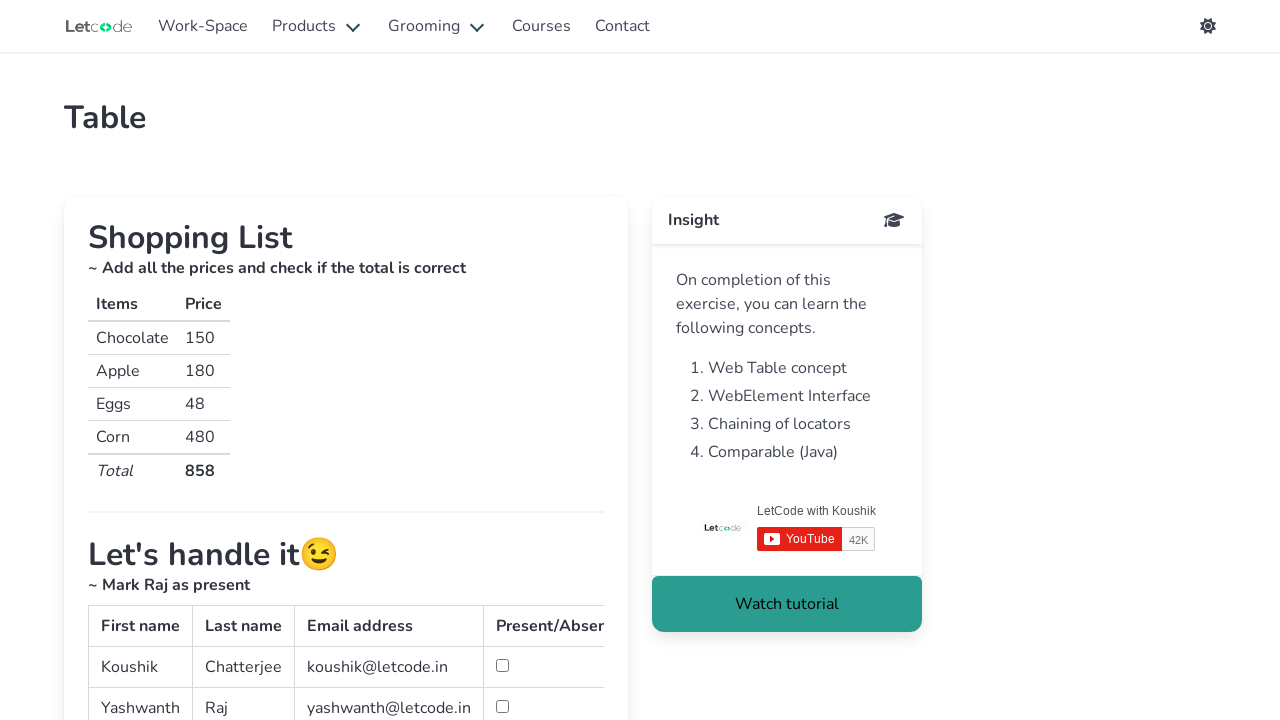

Located all cells in current table row
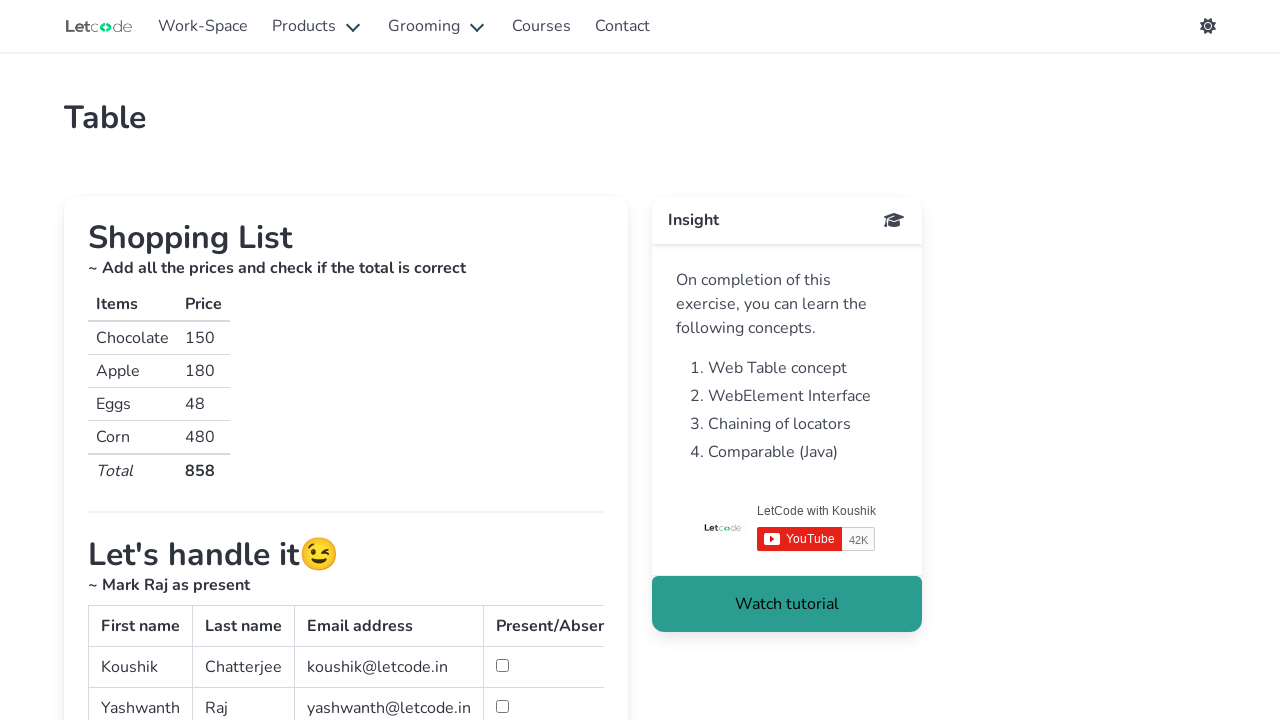

Retrieved text from second column: 'Raj'
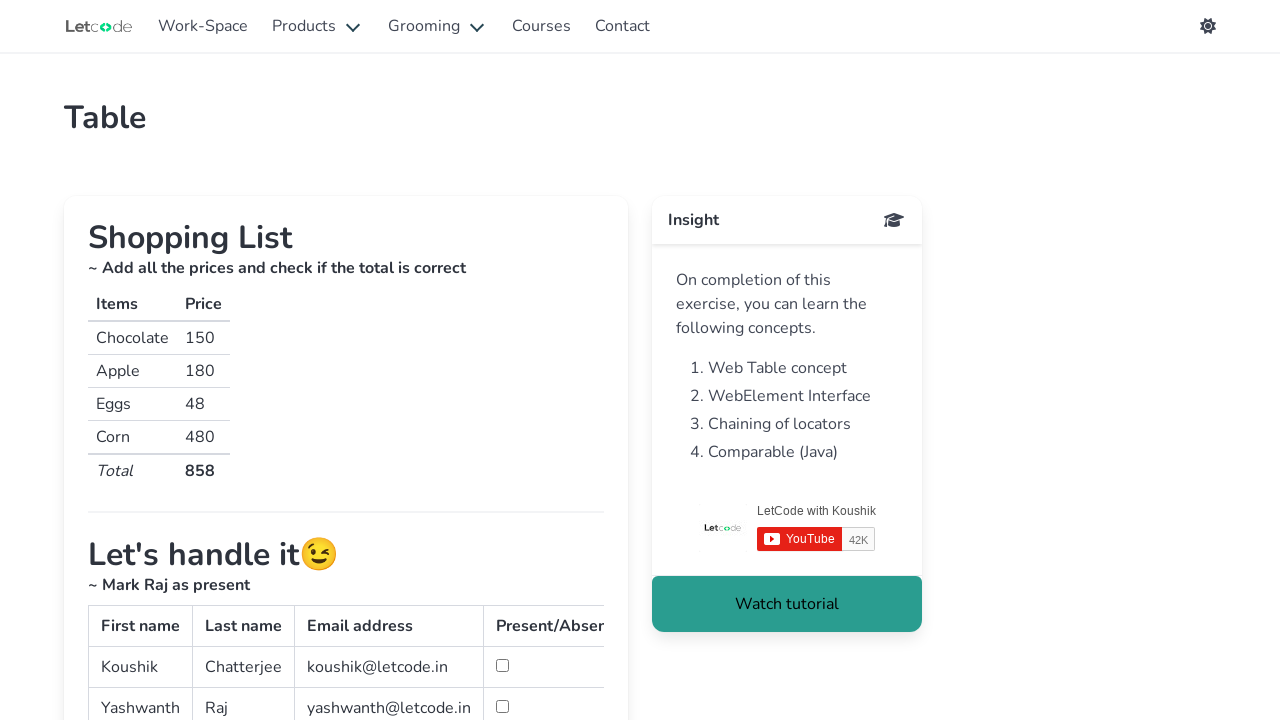

Located all cells in current table row
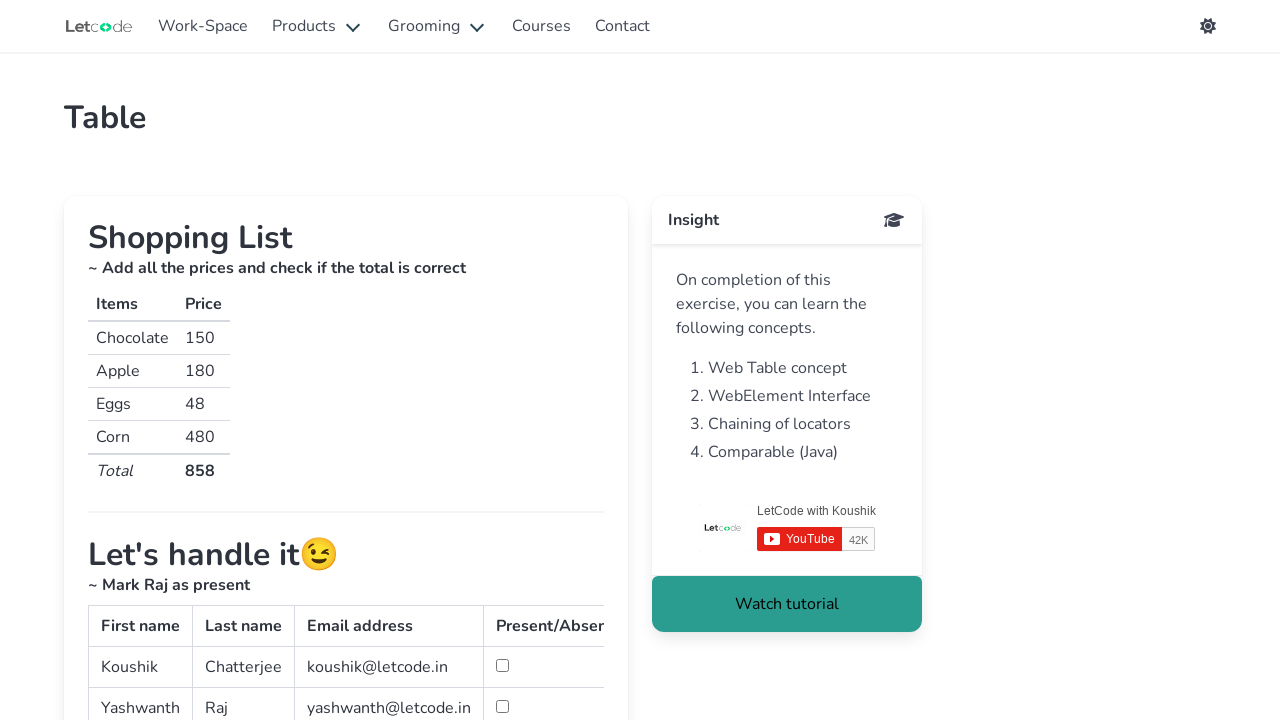

Retrieved text from second column: 'Man'
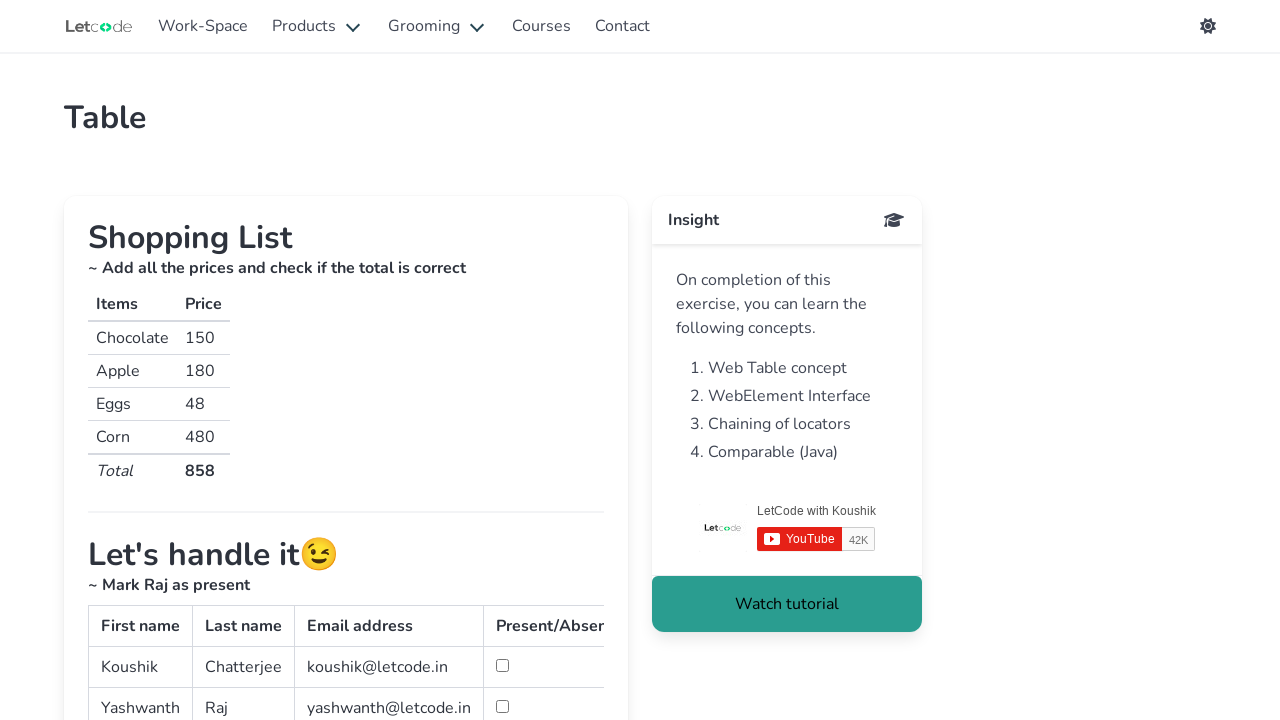

Clicked checkbox in matching row where second column contains 'Man' at (502, 360) on #simpletable tbody tr >> nth=2 >> td >> nth=3 >> input
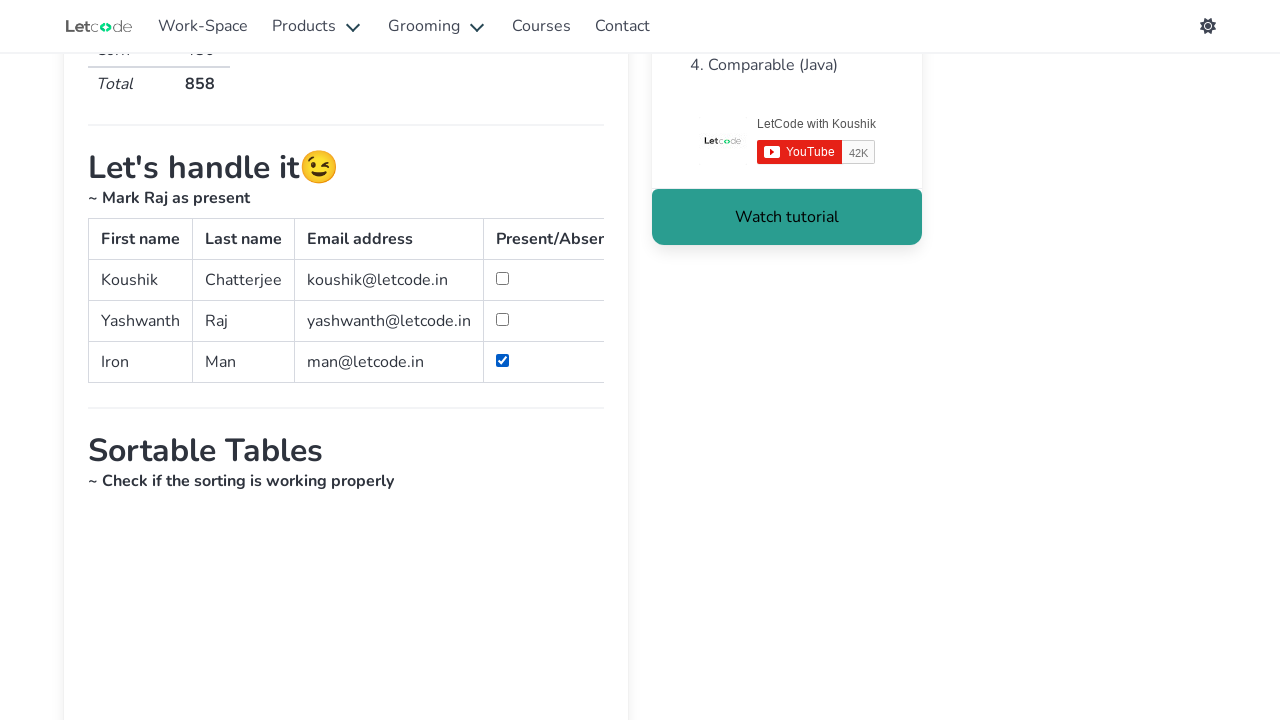

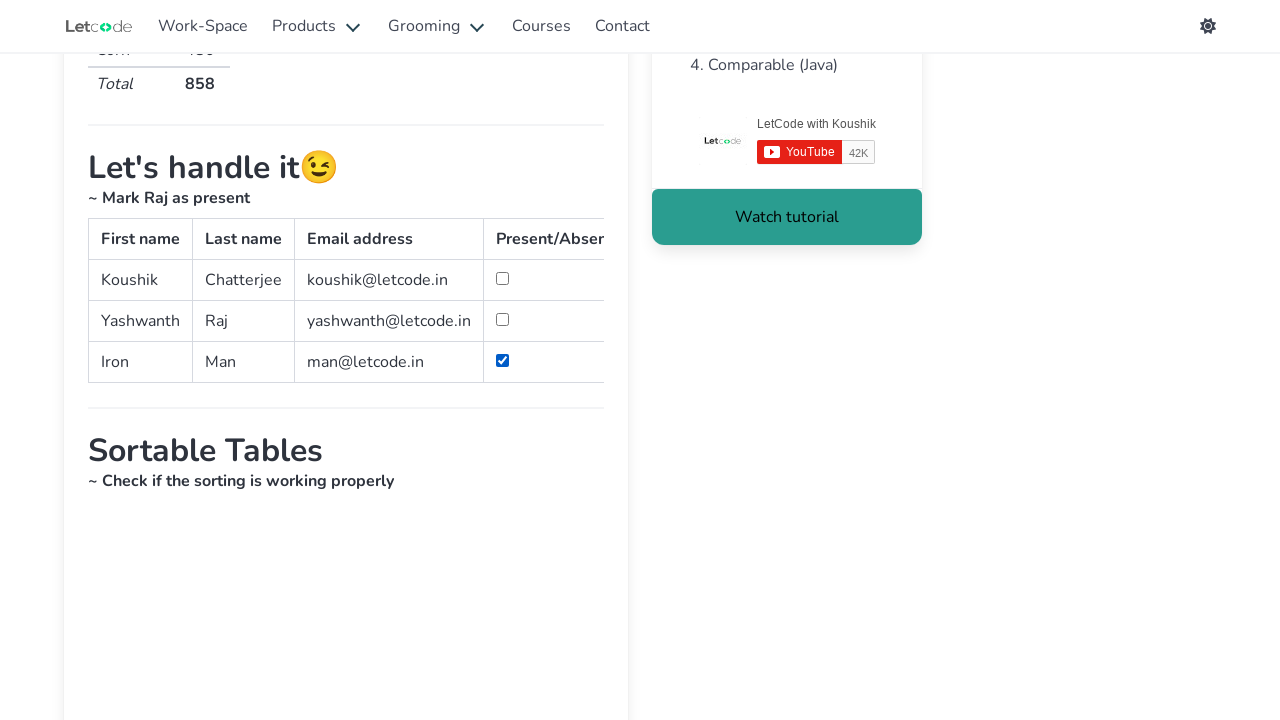